Tests passenger selection dropdown by clicking to increase adult count multiple times and verifying the final count

Starting URL: https://rahulshettyacademy.com/dropdownsPractise/

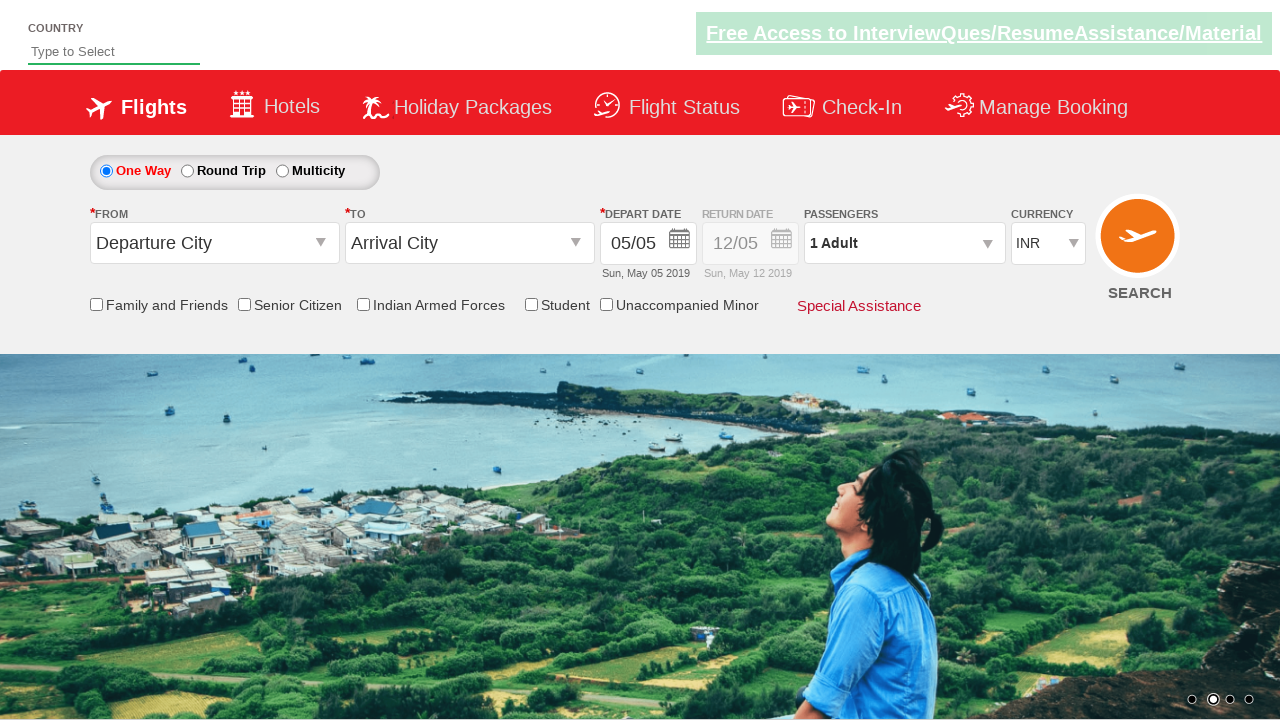

Clicked passenger info dropdown to open it at (904, 243) on #divpaxinfo
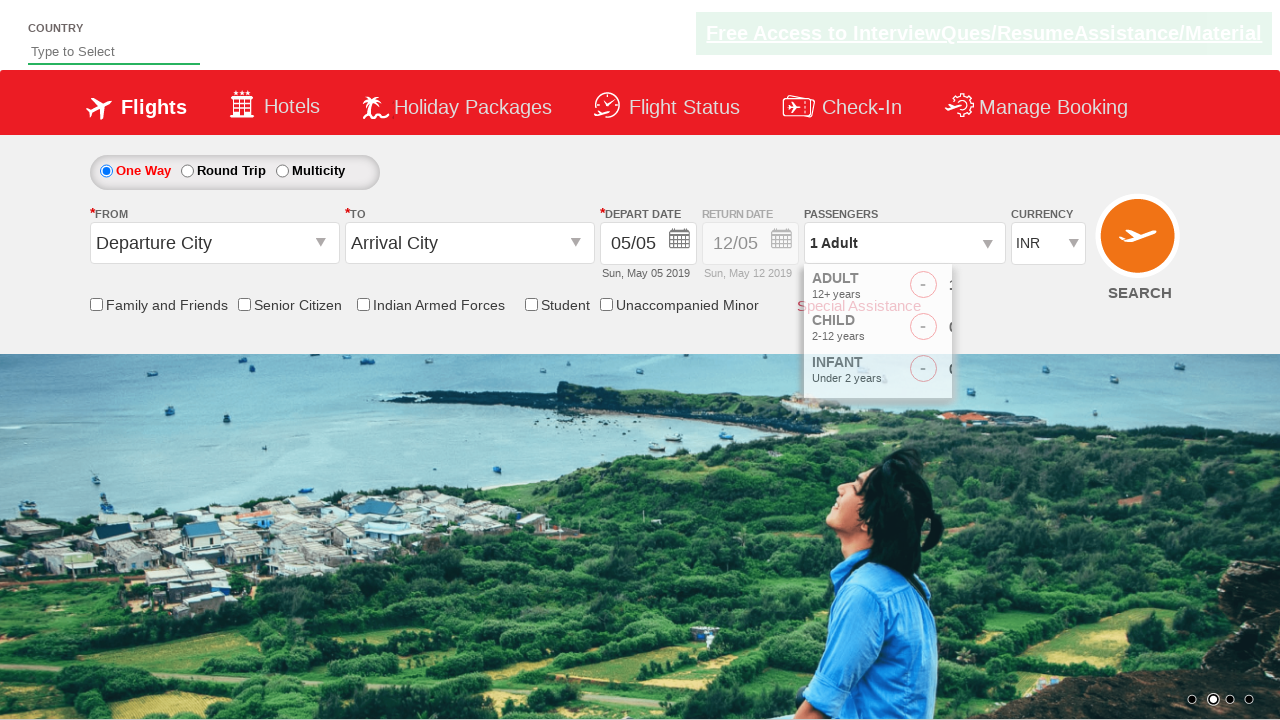

Clicked increase adult button (iteration 1 of 4) at (982, 288) on #hrefIncAdt
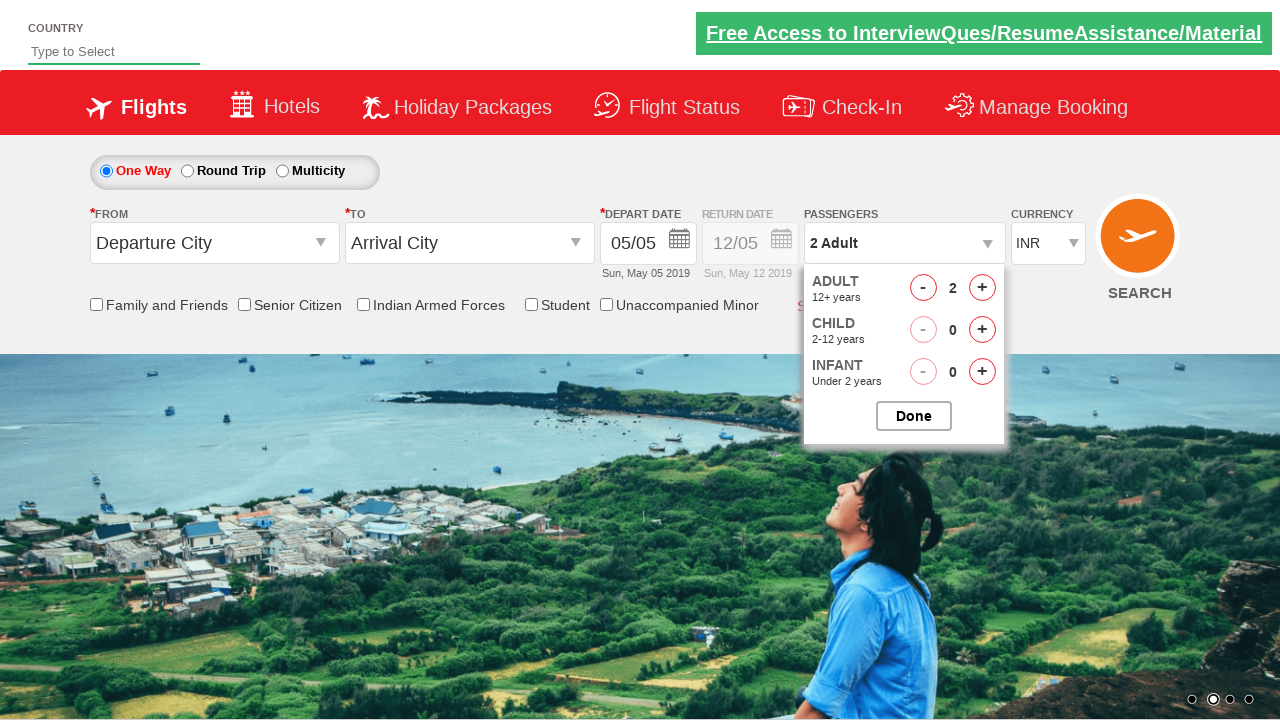

Clicked increase adult button (iteration 2 of 4) at (982, 288) on #hrefIncAdt
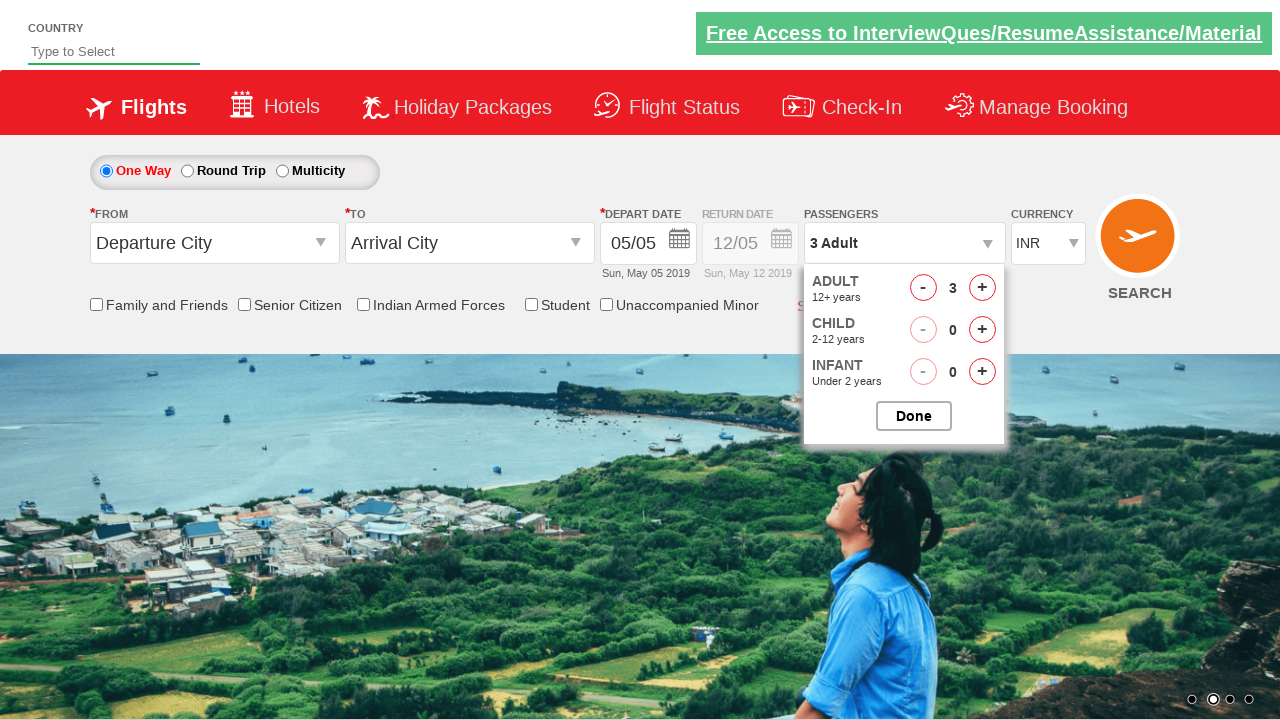

Clicked increase adult button (iteration 3 of 4) at (982, 288) on #hrefIncAdt
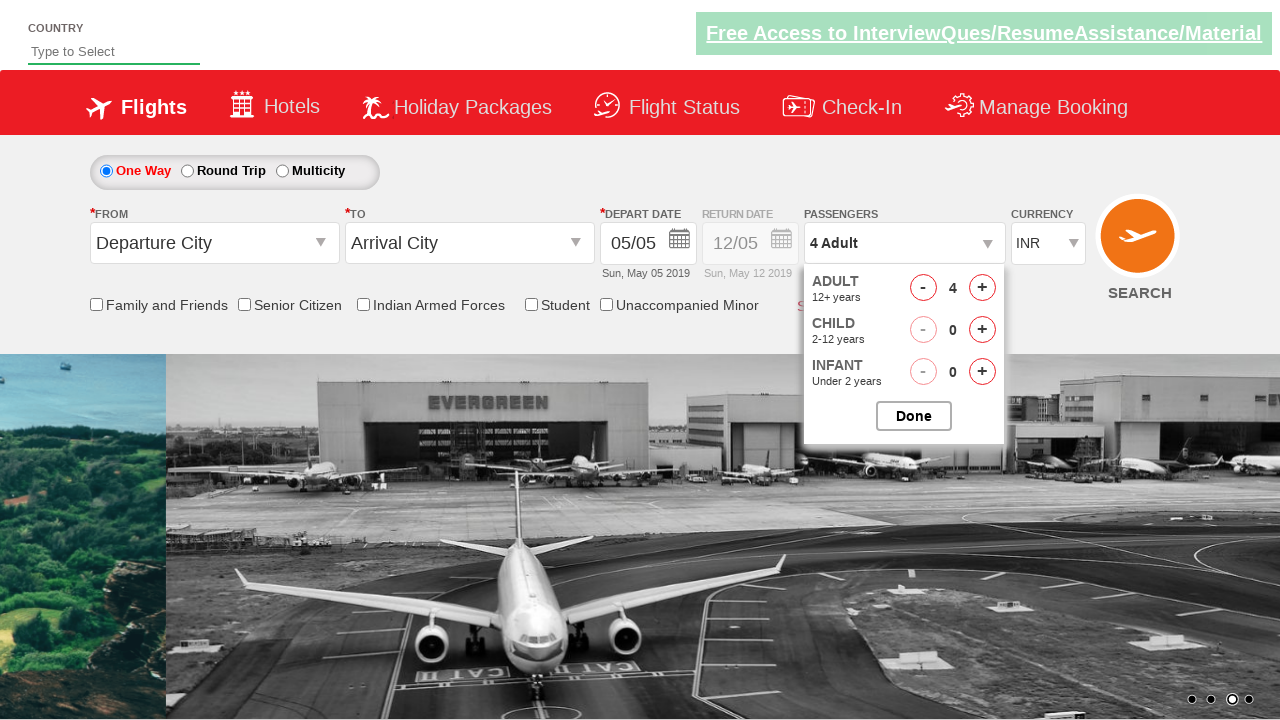

Clicked increase adult button (iteration 4 of 4) at (982, 288) on #hrefIncAdt
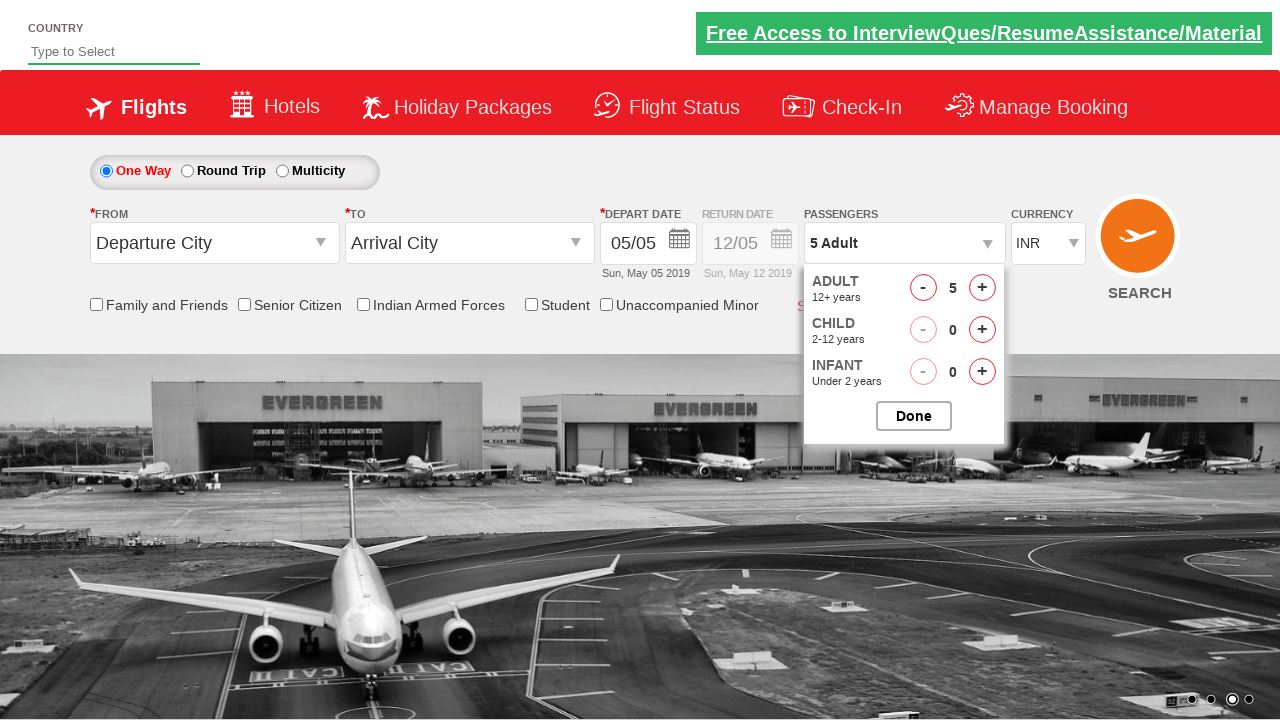

Closed the passenger selection dropdown at (914, 416) on #btnclosepaxoption
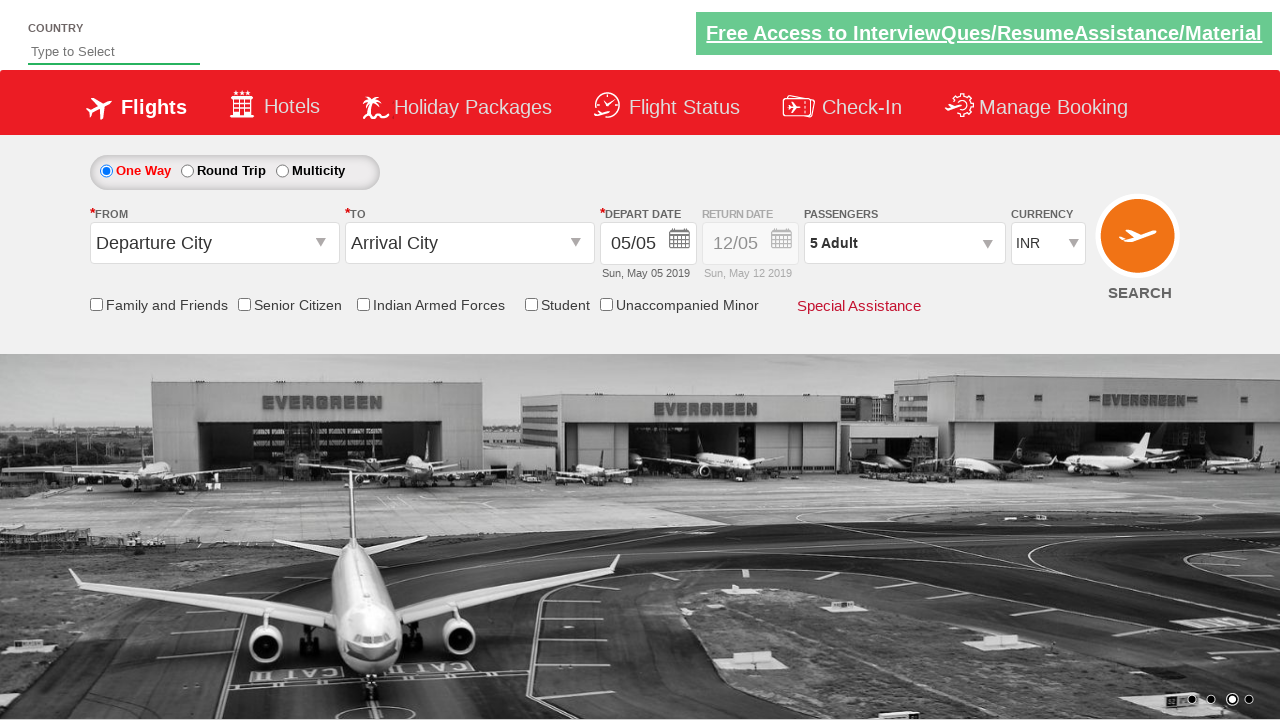

Verified passenger count displays '5 Adult'
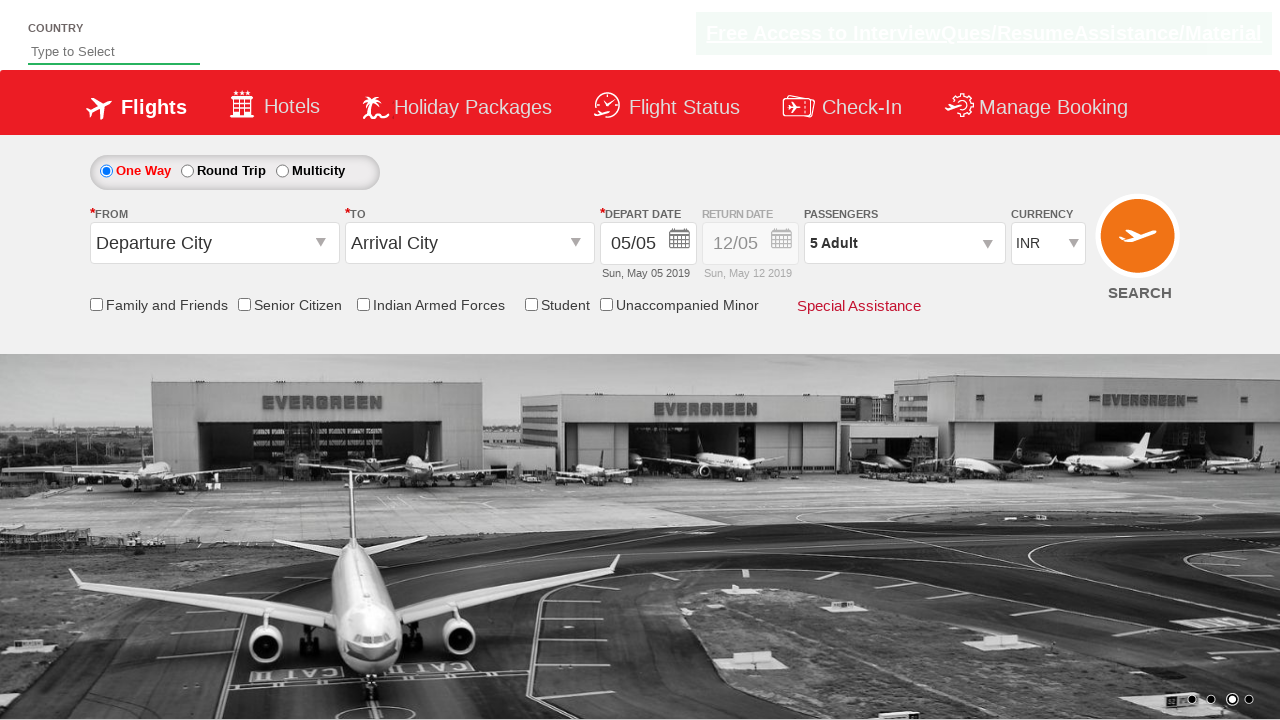

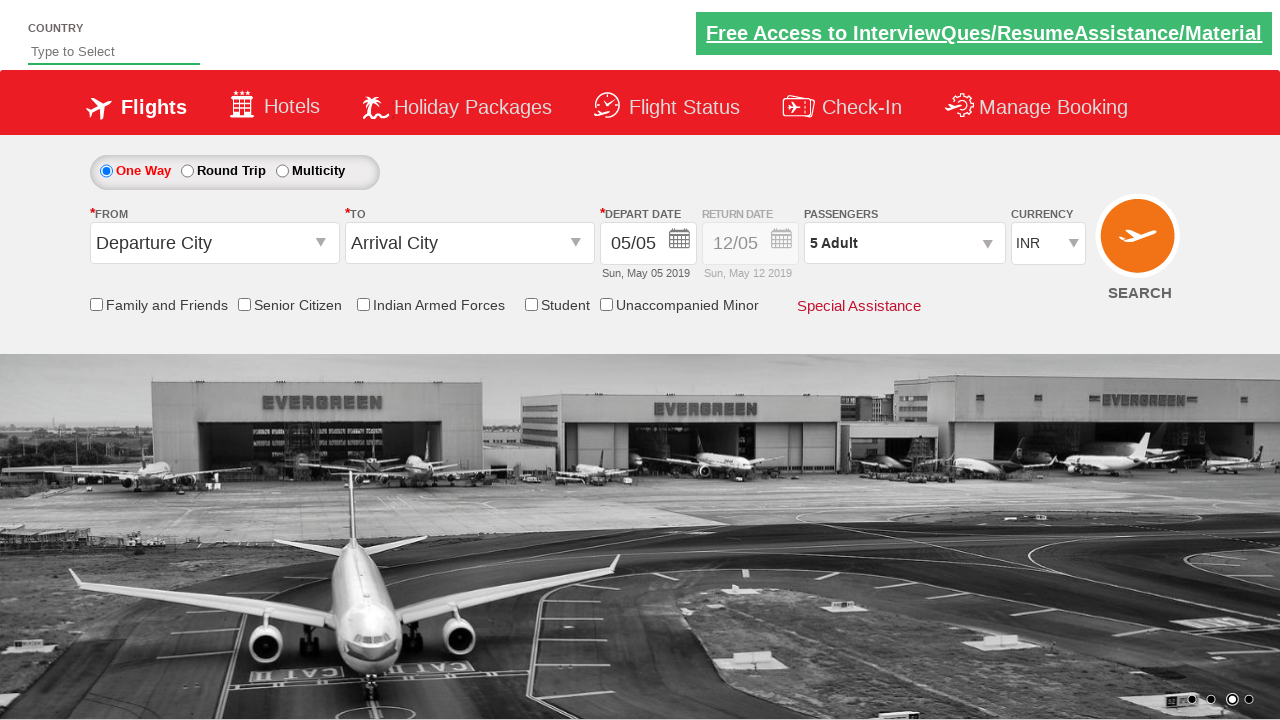